Tests a math problem form by reading two numbers, calculating their sum, selecting the result from a dropdown, and submitting the form

Starting URL: http://suninjuly.github.io/selects1.html

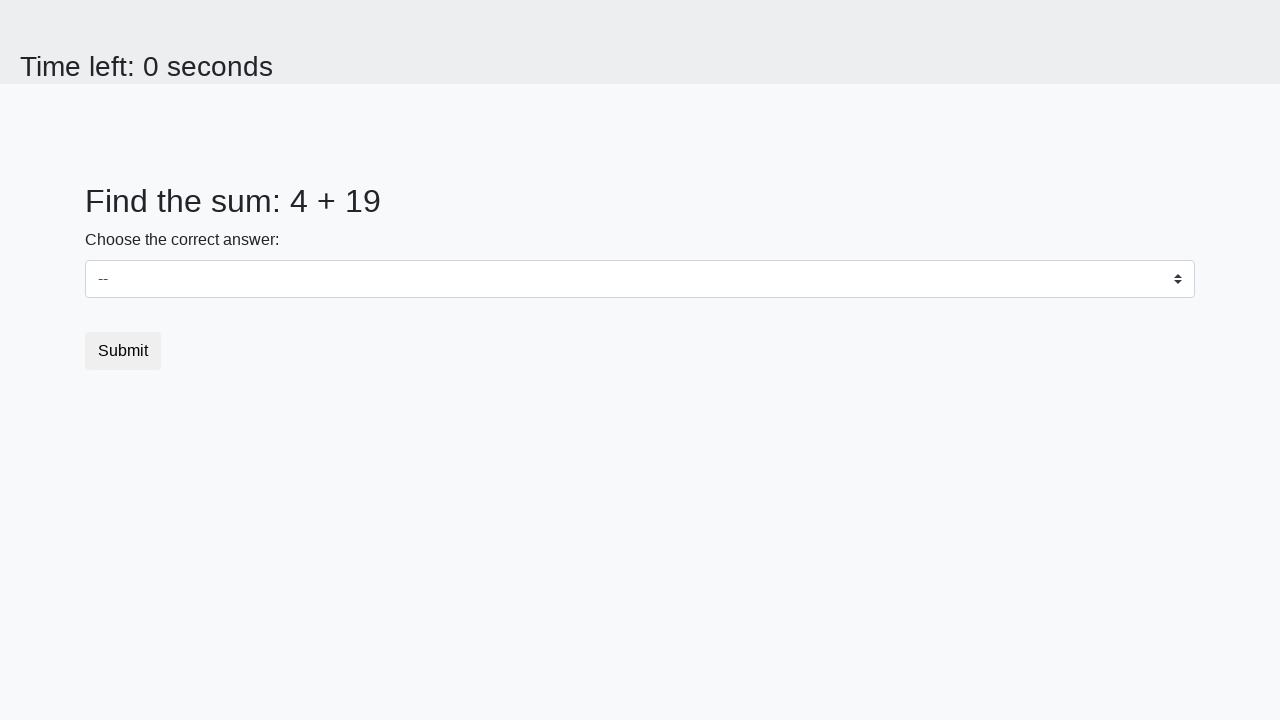

Retrieved first number from #num1 element
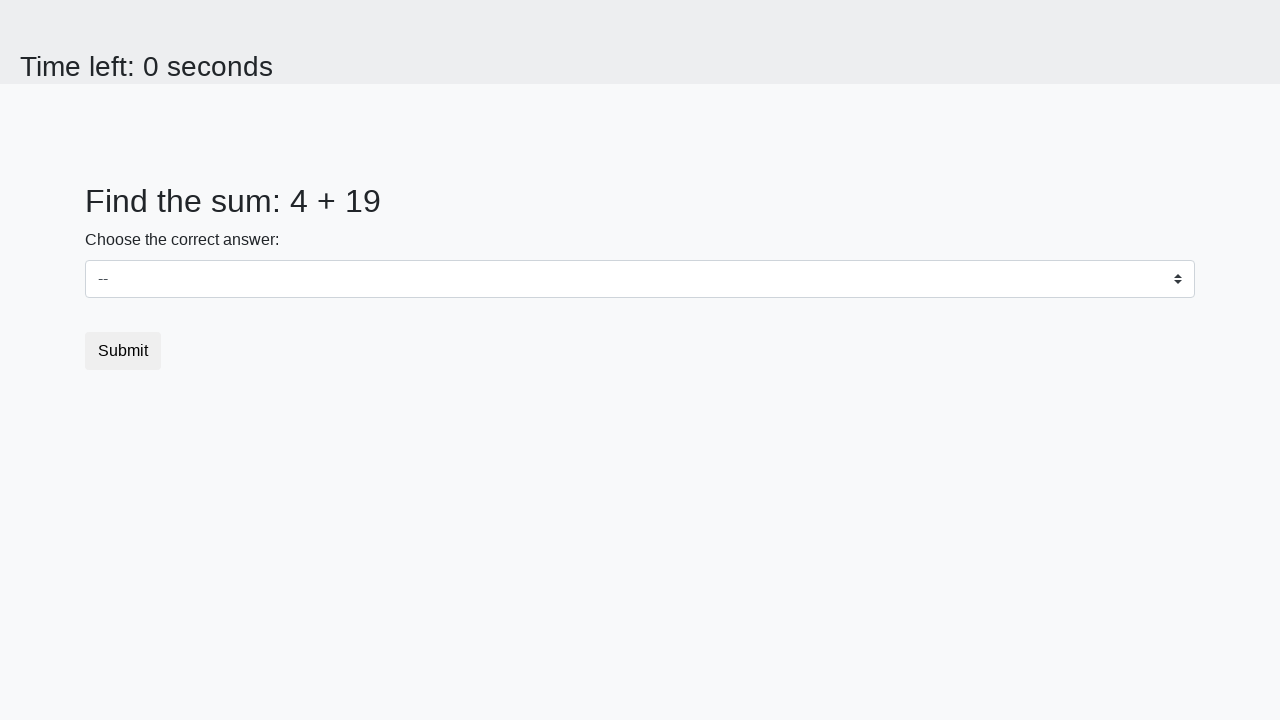

Retrieved second number from #num2 element
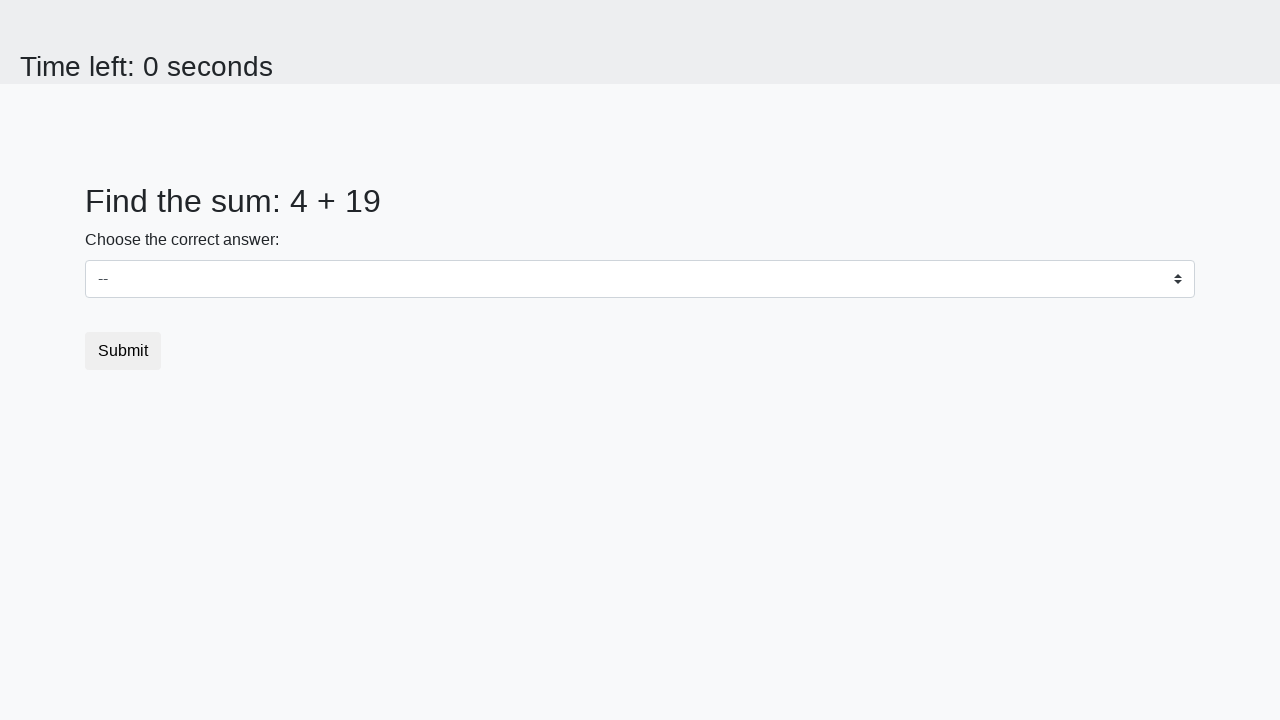

Calculated sum of 4 + 19 = 23
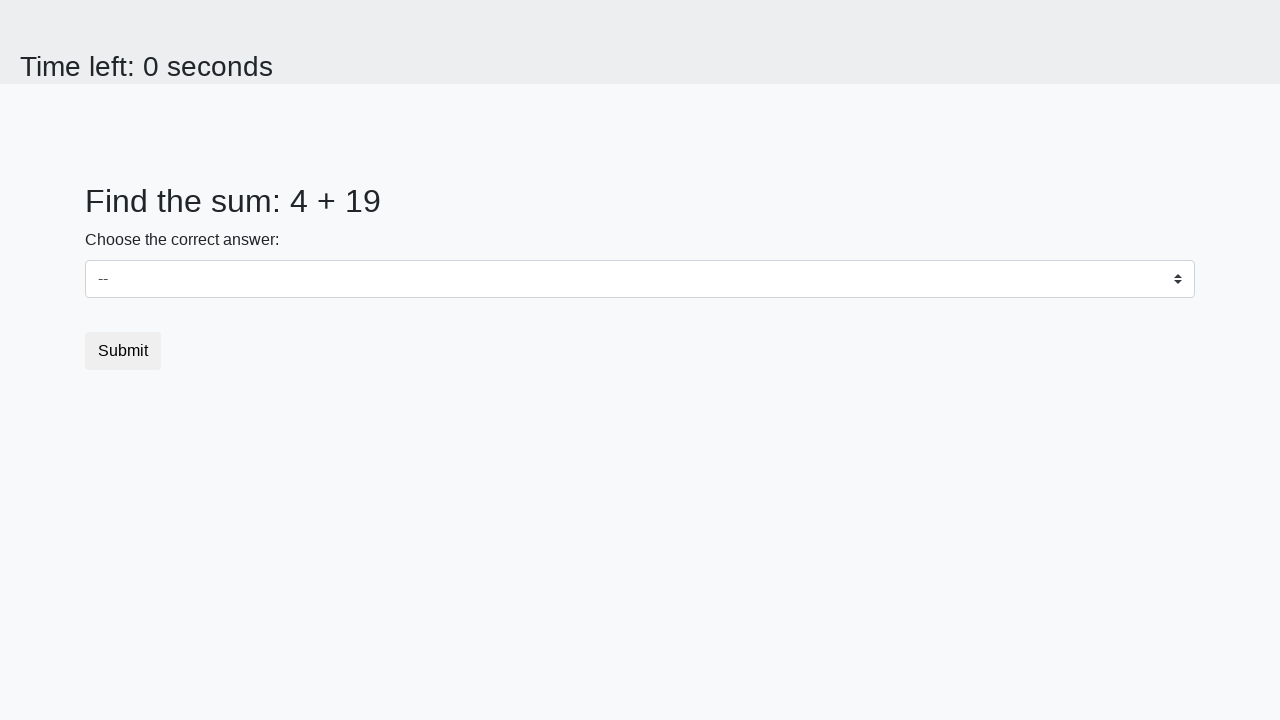

Selected calculated result '23' from dropdown on select
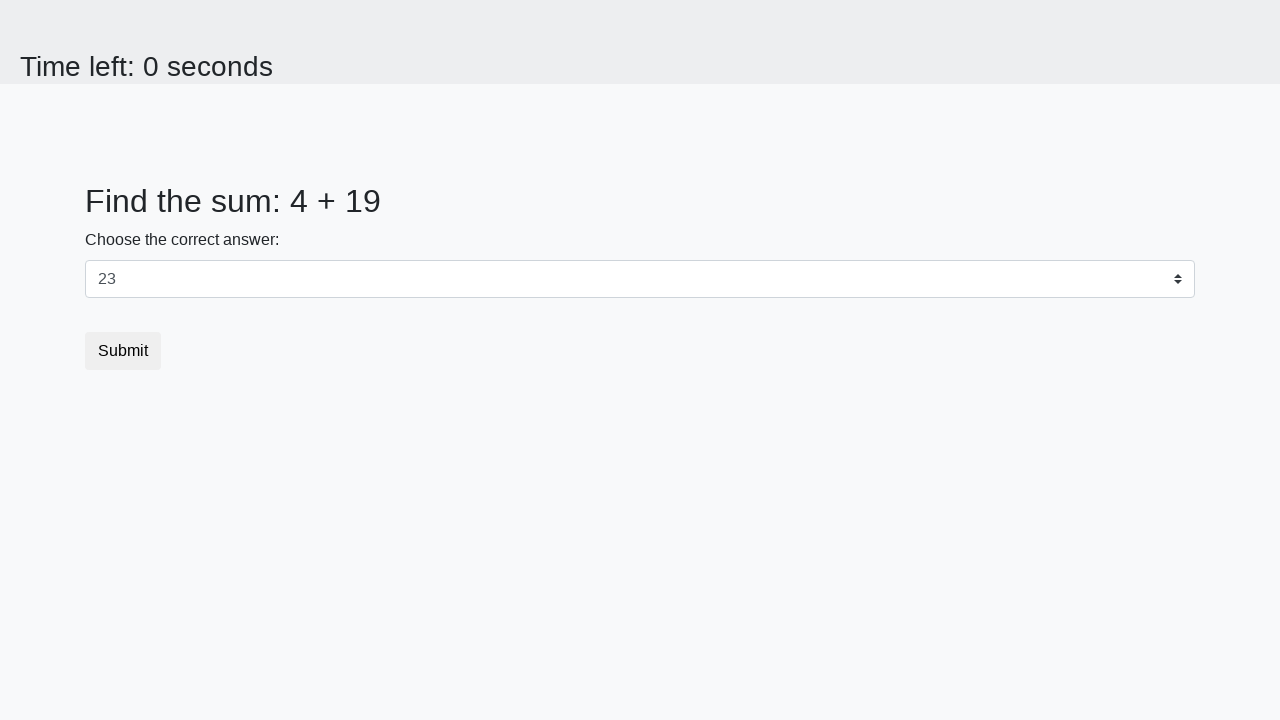

Clicked submit button to submit the form at (123, 351) on button.btn
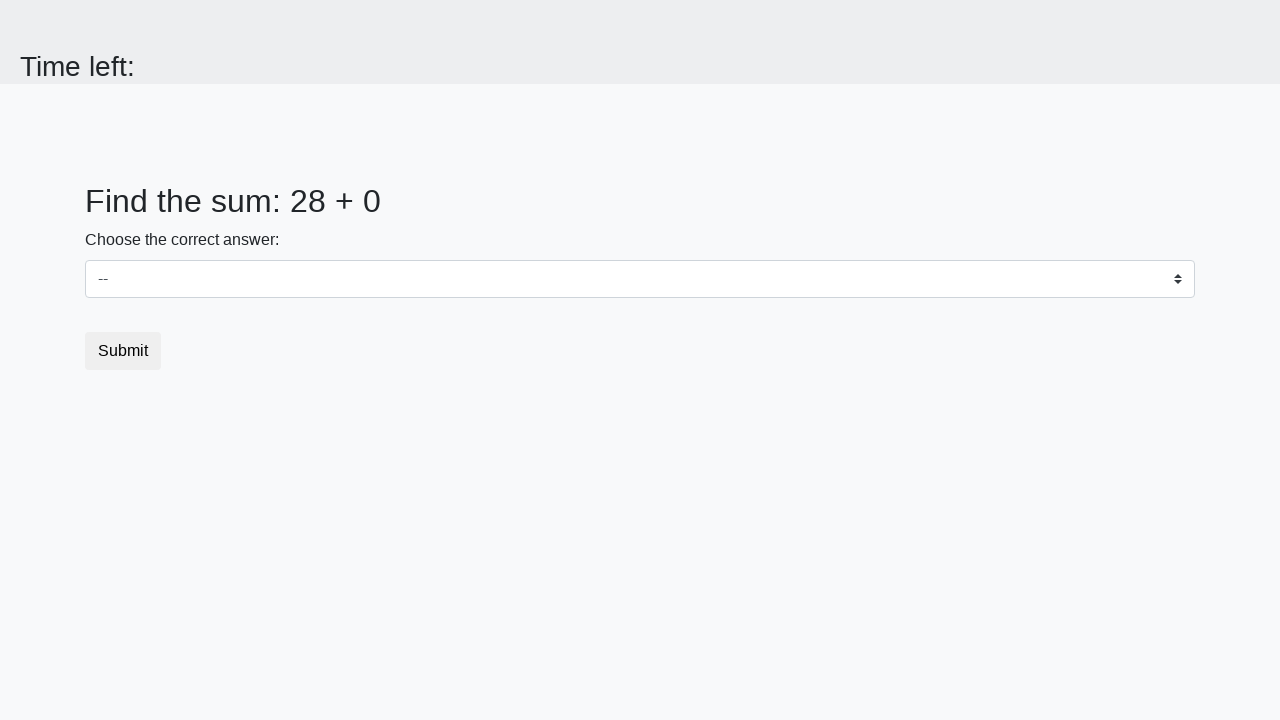

Waited for result page to load (1000ms timeout)
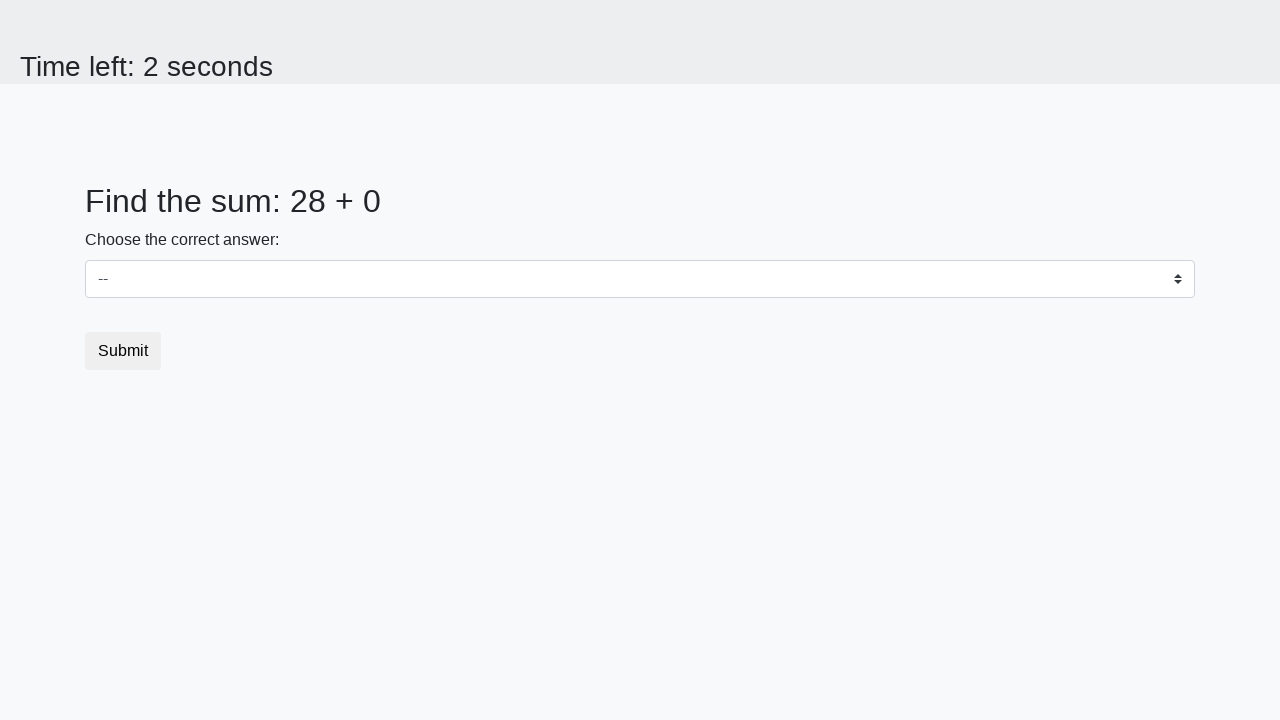

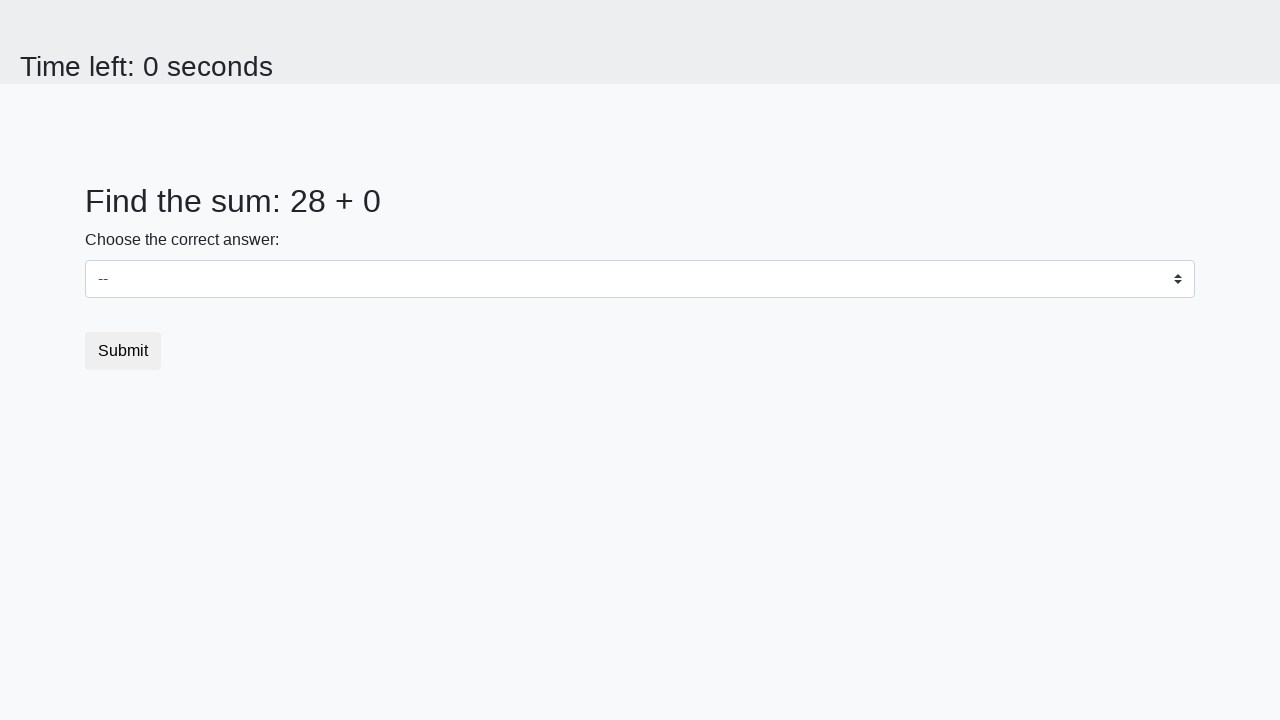